Navigates to links page and locates link containing 'Bad' by partial text match

Starting URL: https://demoqa.com/links

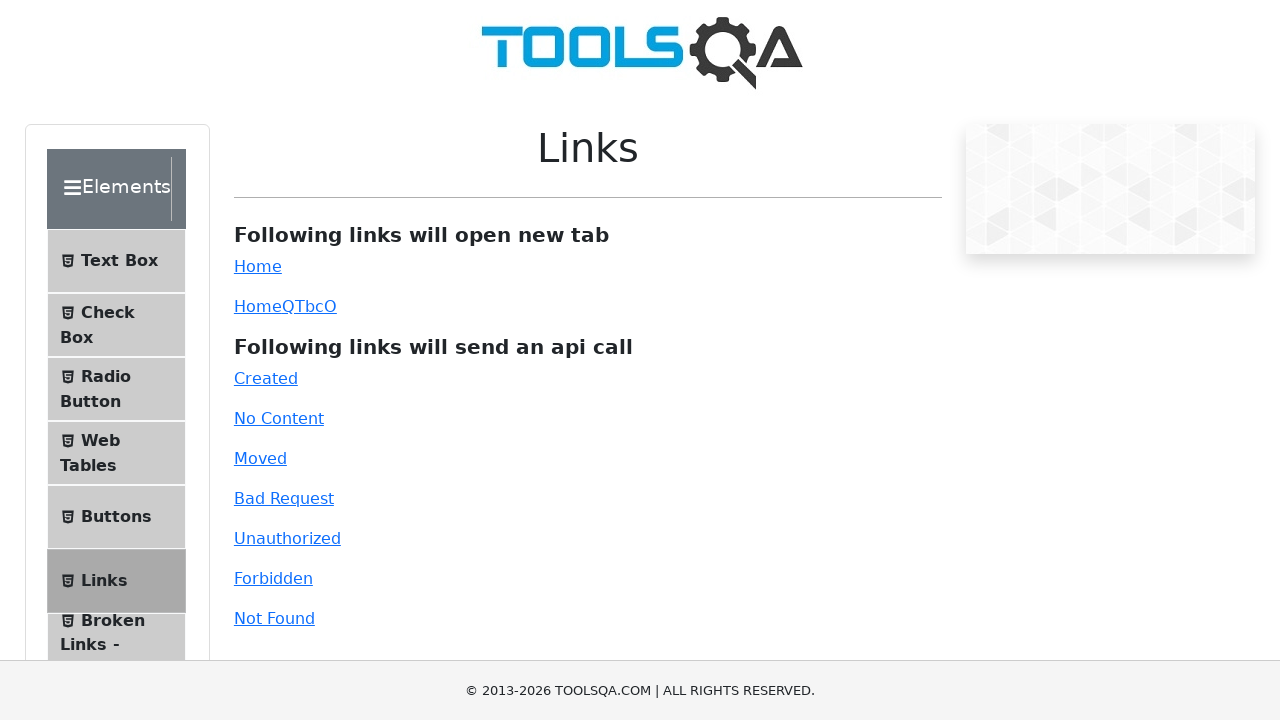

Navigated to https://demoqa.com/links
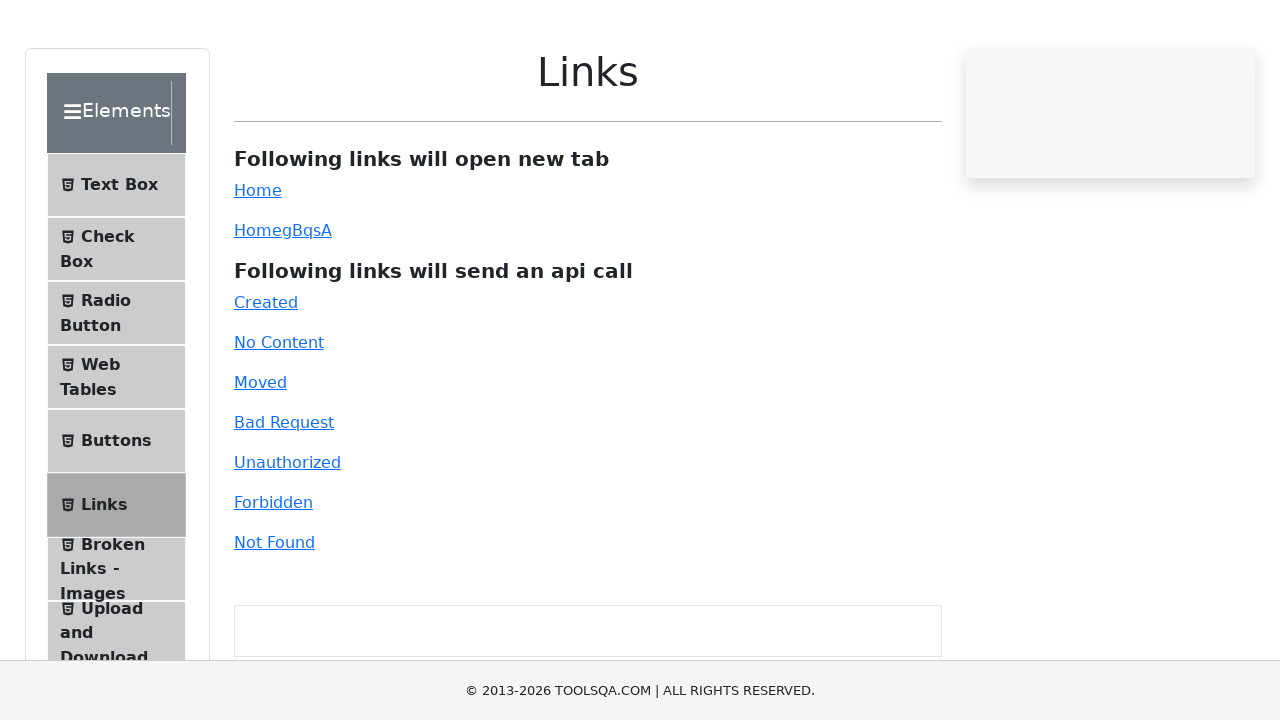

Waited for link containing 'Bad' text to load
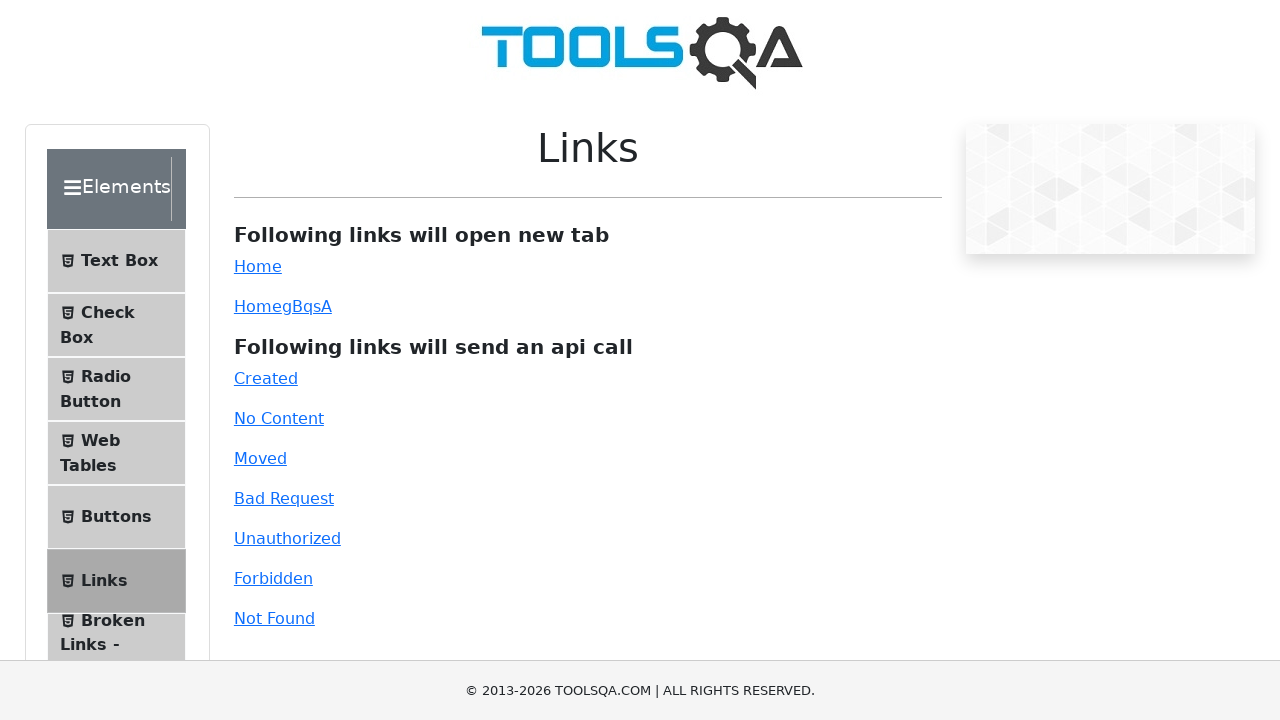

Located link with partial text match 'Bad'
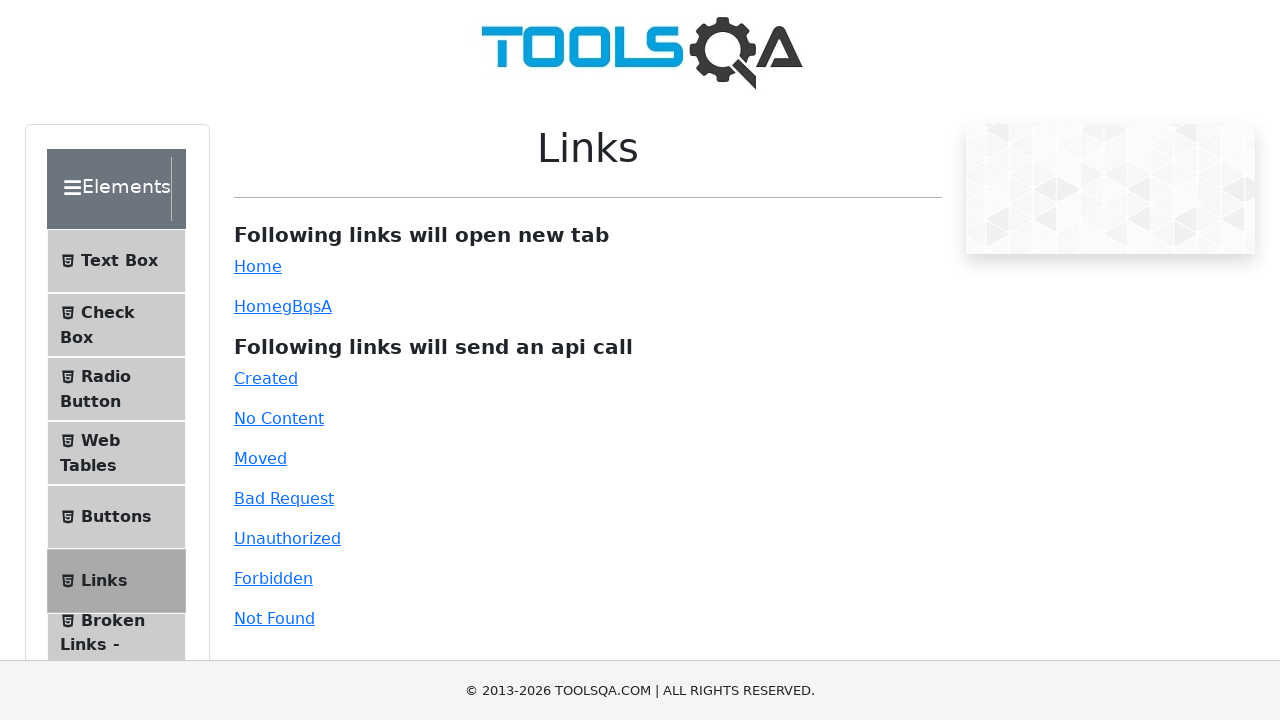

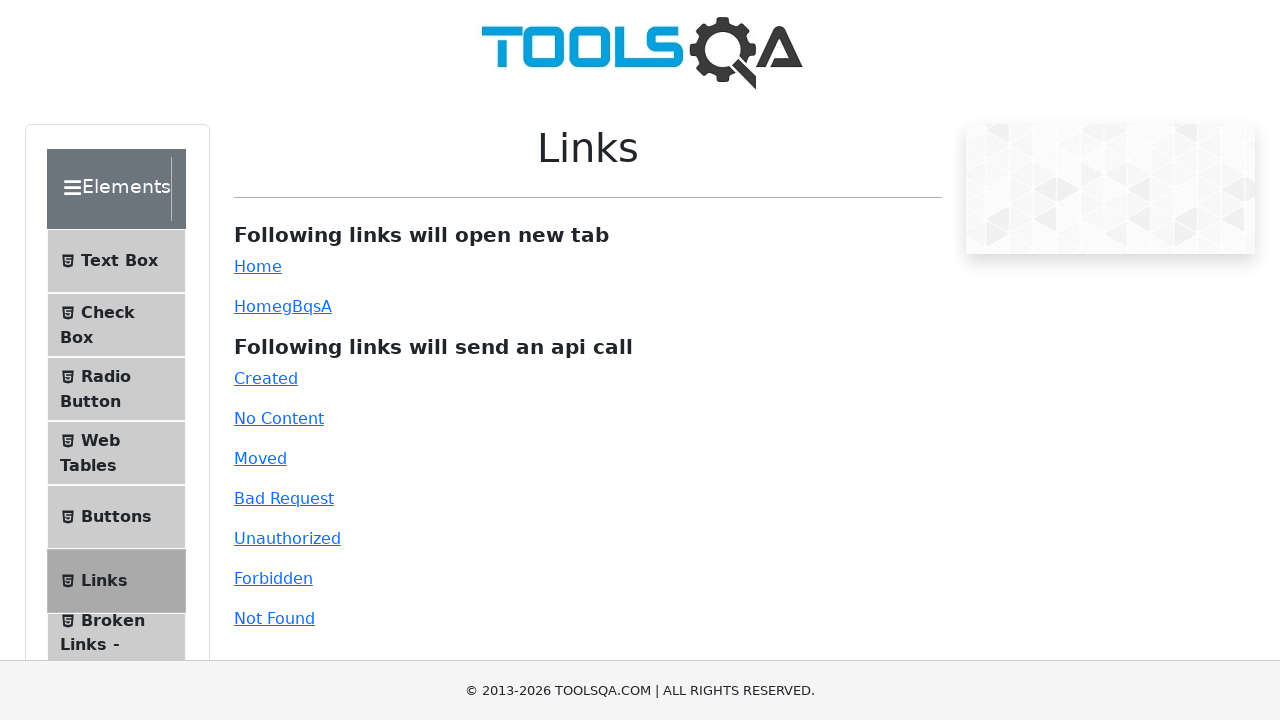